Tests clicking on the Technologies dropdown menu item on the homepage

Starting URL: https://www.tranktechnologies.com/

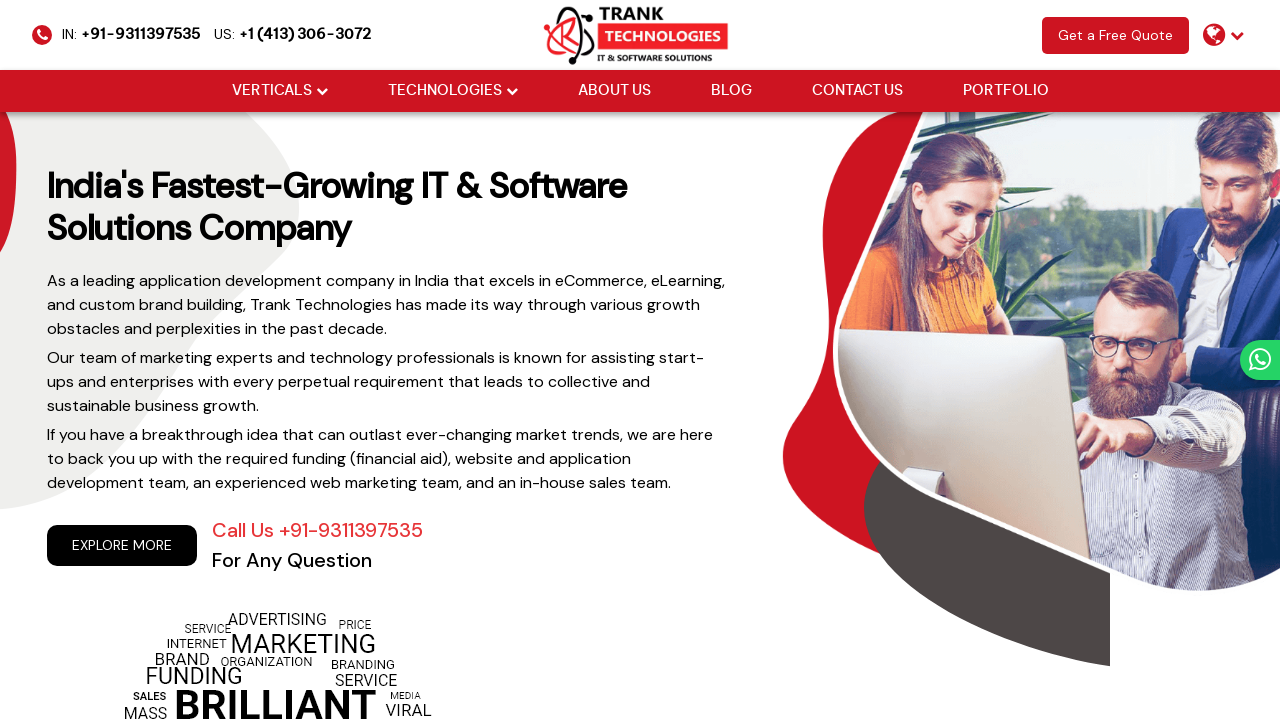

Clicked on Technologies dropdown menu item at (452, 91) on (//li[@class='drop_down'])[2]
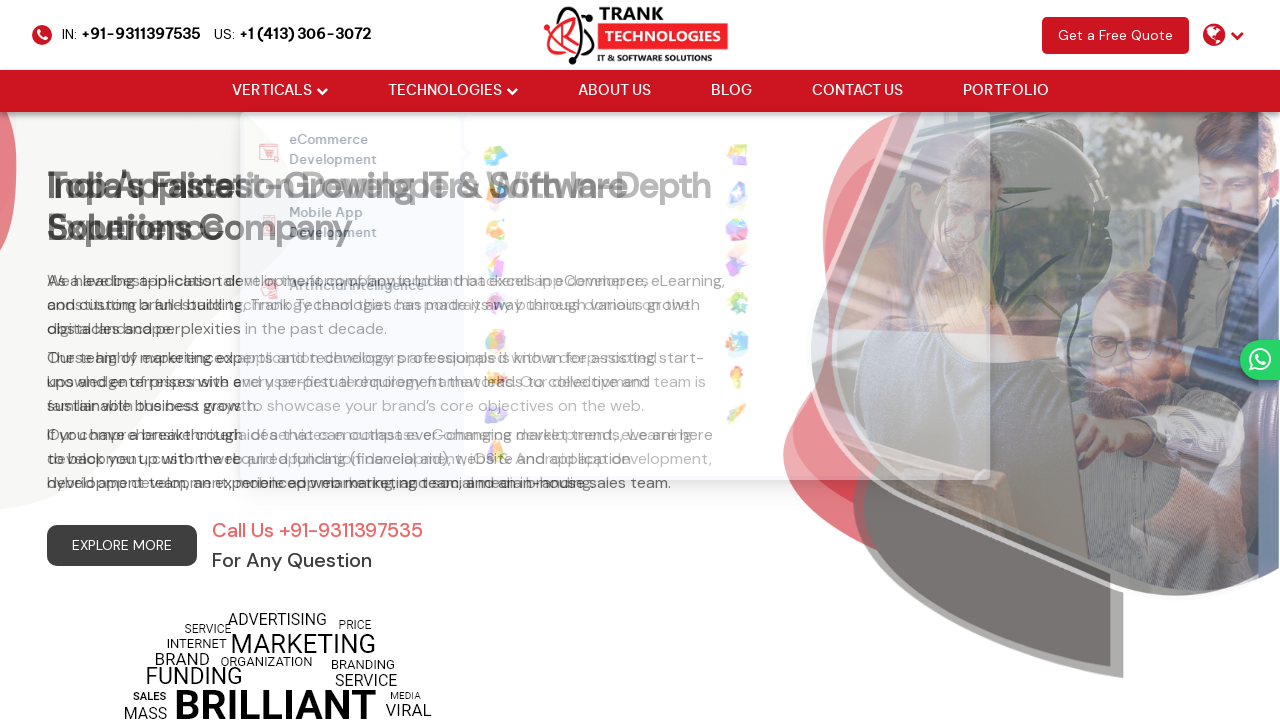

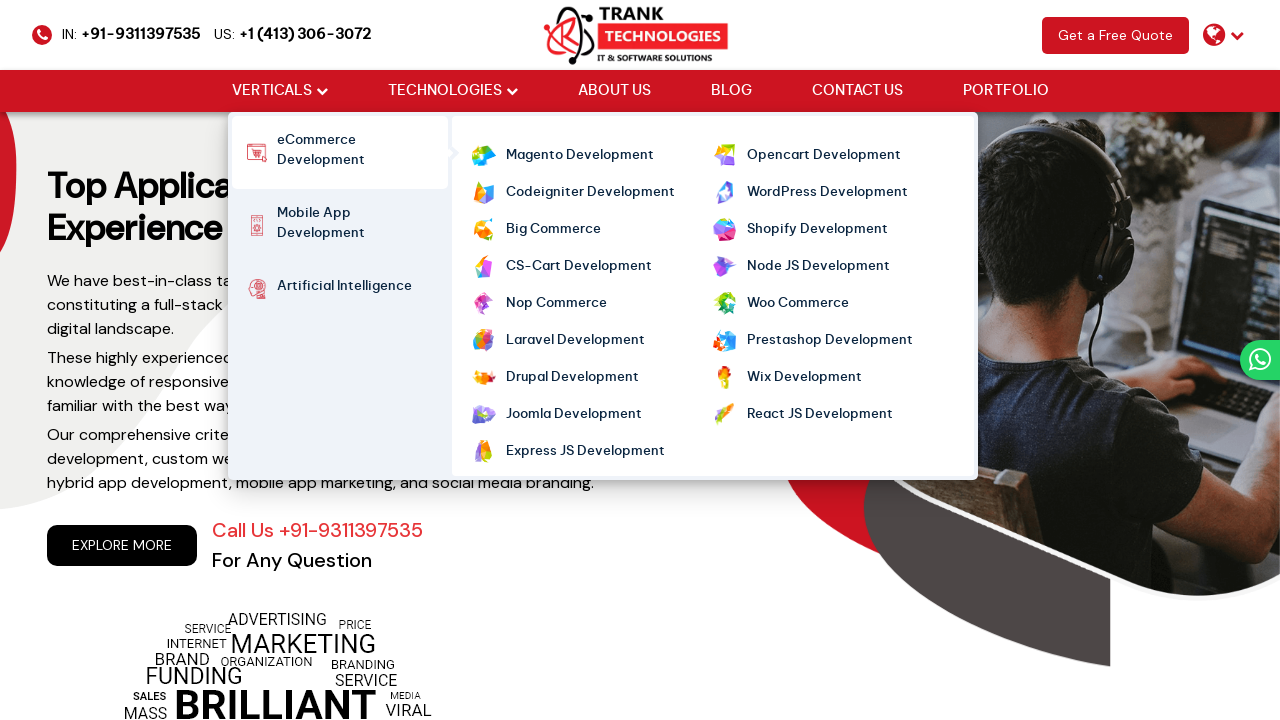